Tests checkbox selection, radio button selection, and element visibility toggling on a practice automation page. Selects a specific checkbox by value, clicks a radio button, and verifies hide/show functionality of a text element.

Starting URL: https://rahulshettyacademy.com/AutomationPractice/

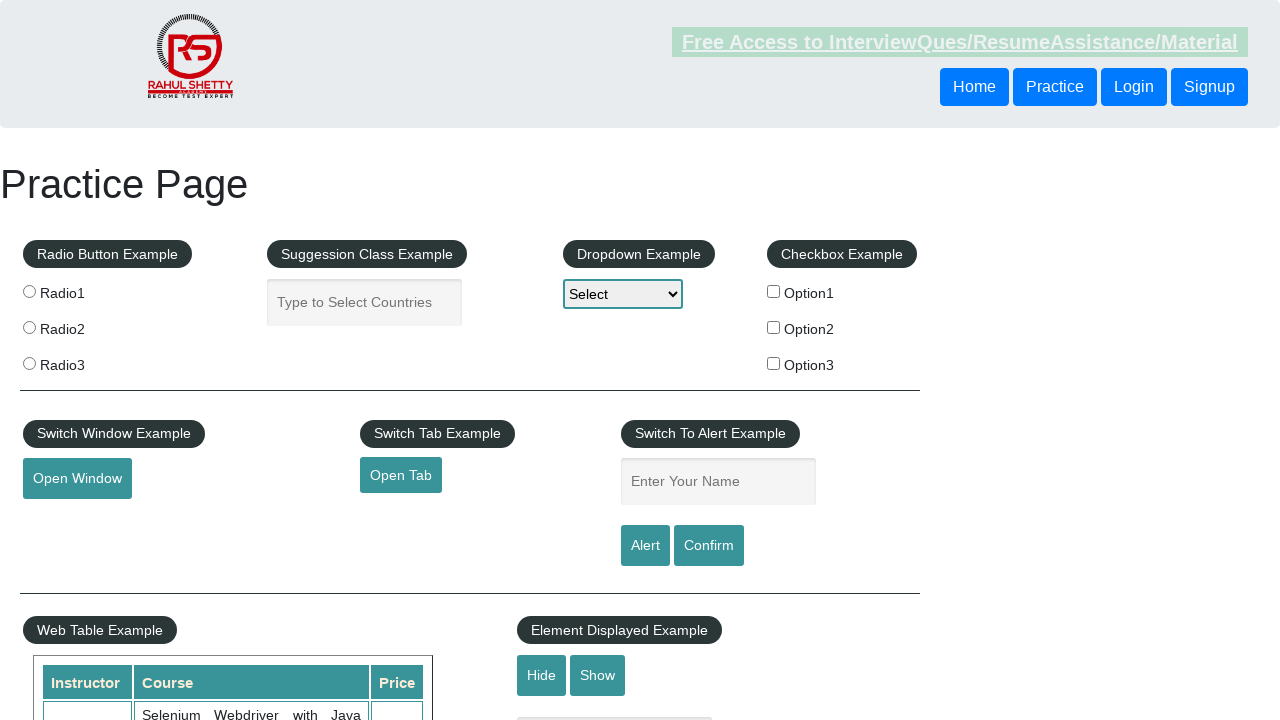

Located all checkboxes on the page
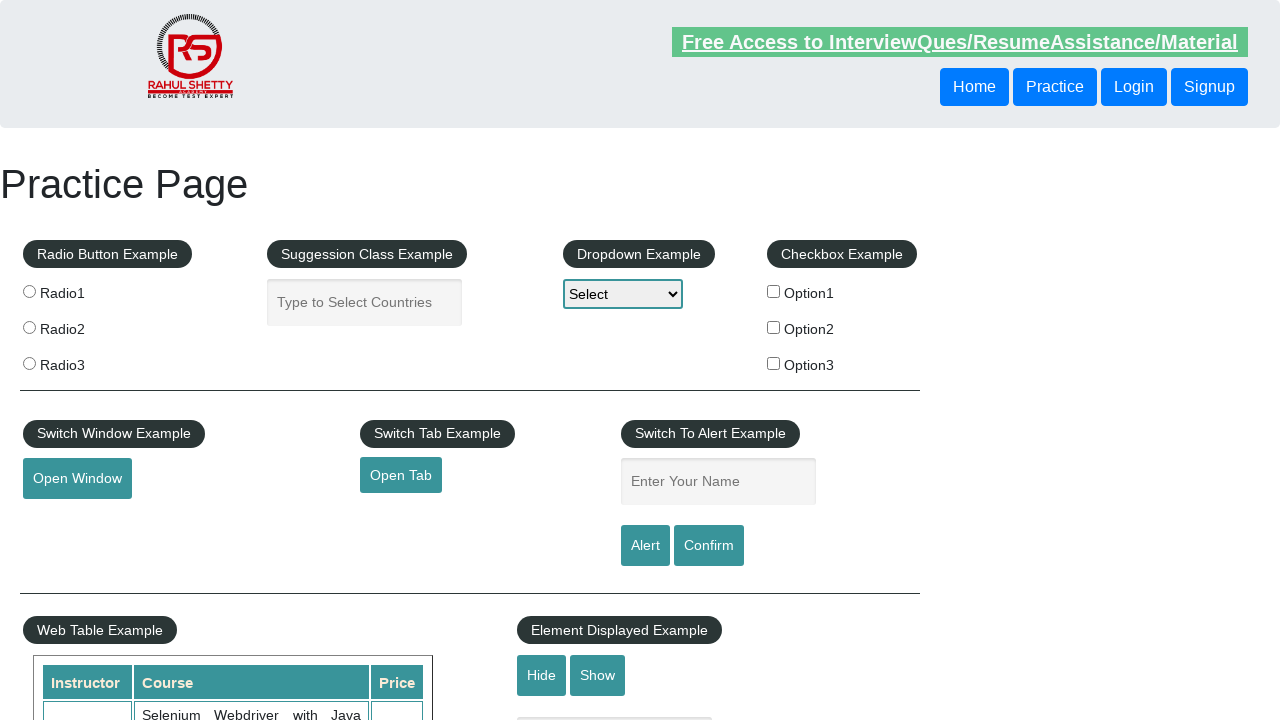

Found 3 checkboxes
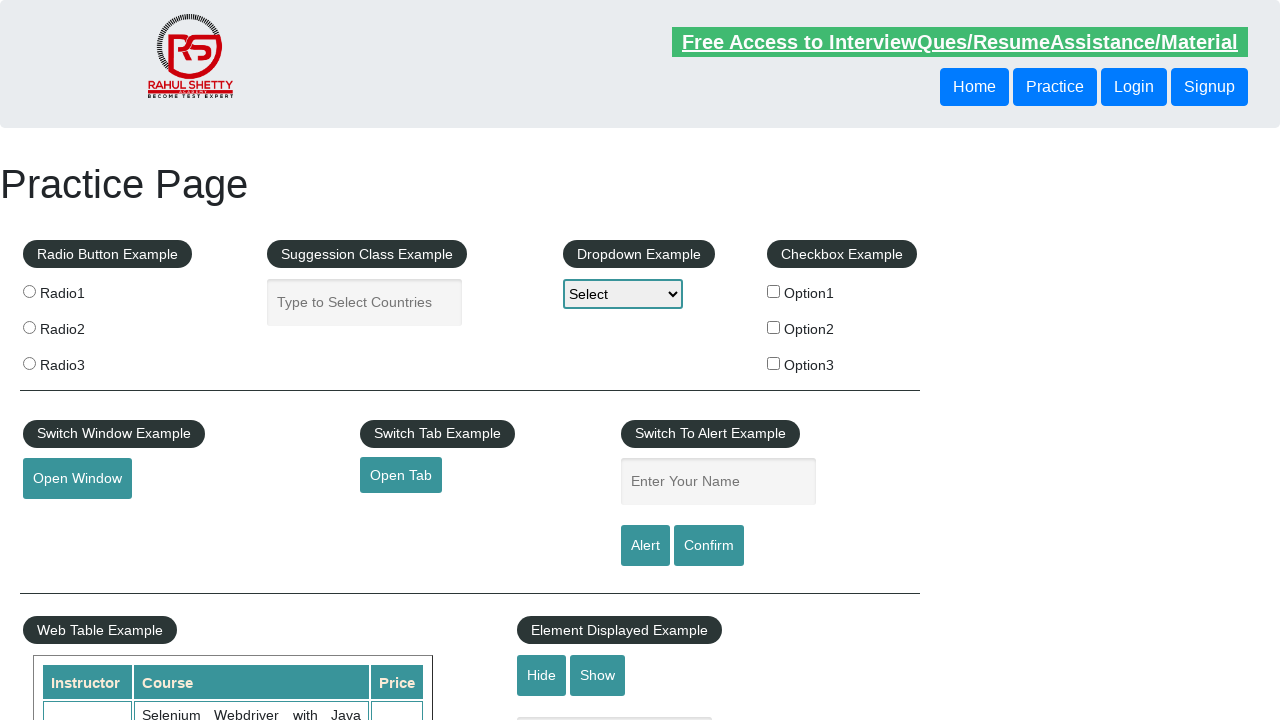

Clicked checkbox with value 'option2' at (774, 327) on xpath=//input[@type='checkbox'] >> nth=1
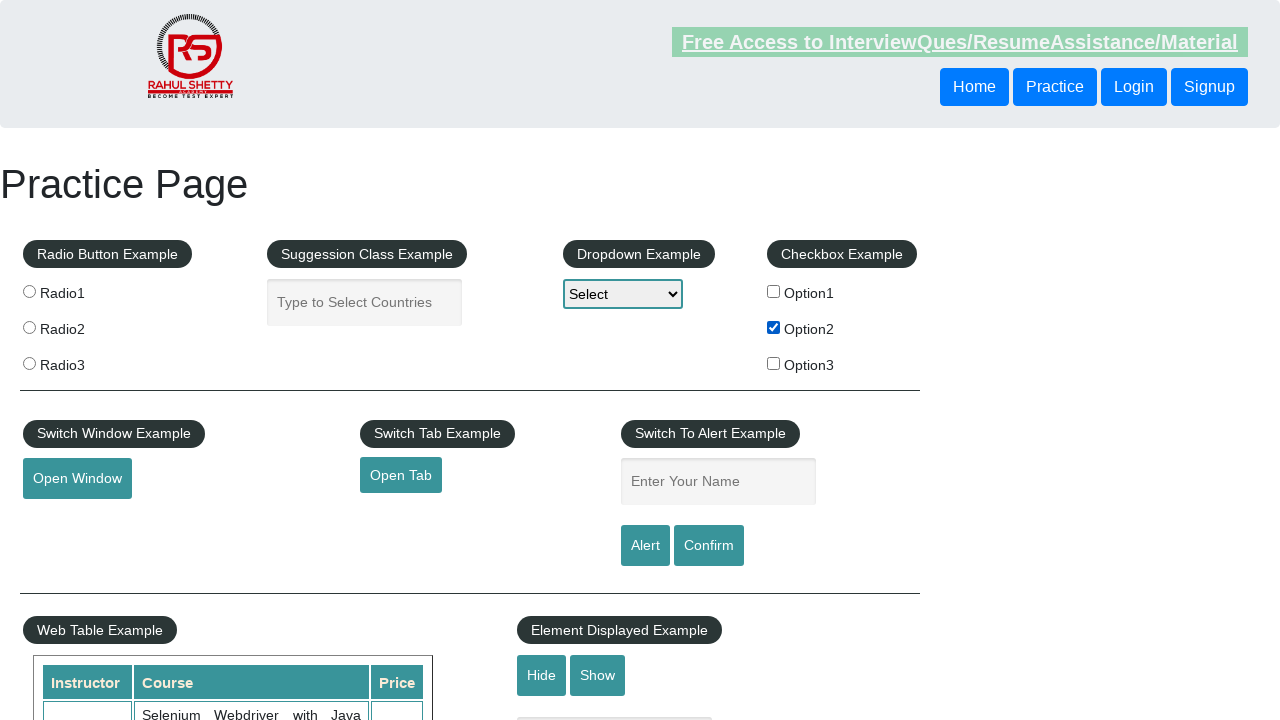

Verified checkbox 'option2' is checked
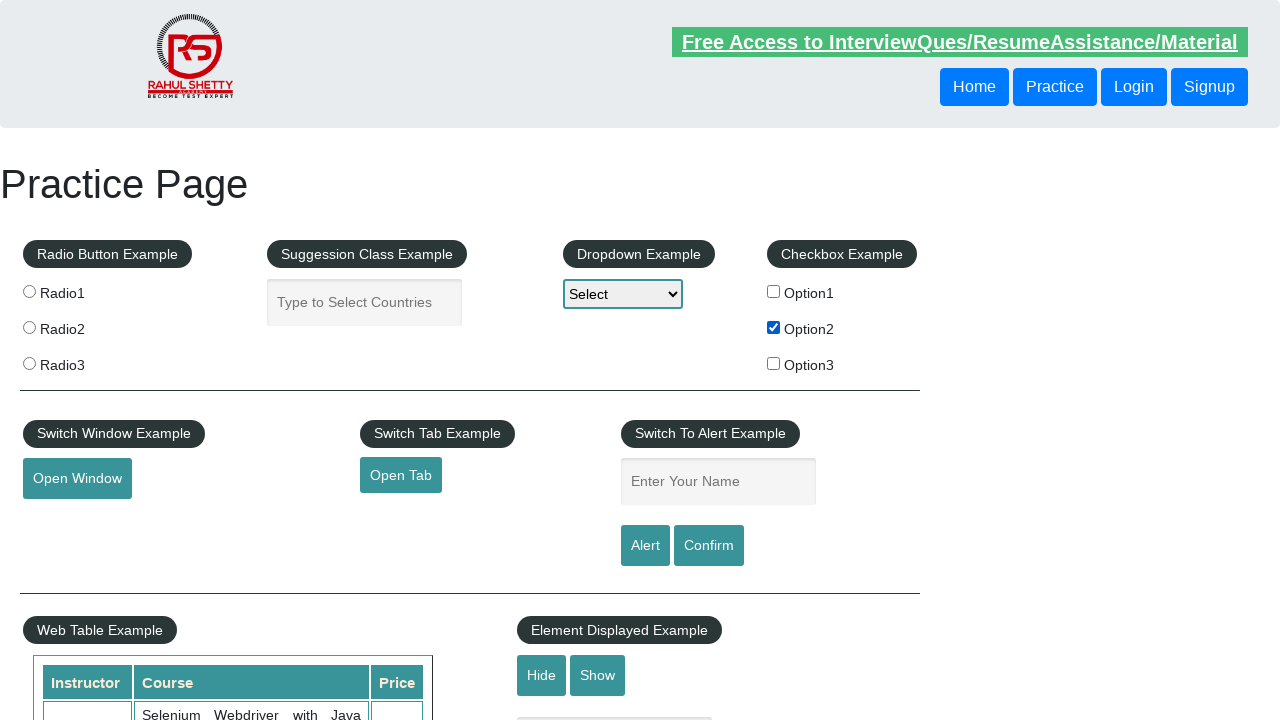

Located all radio buttons on the page
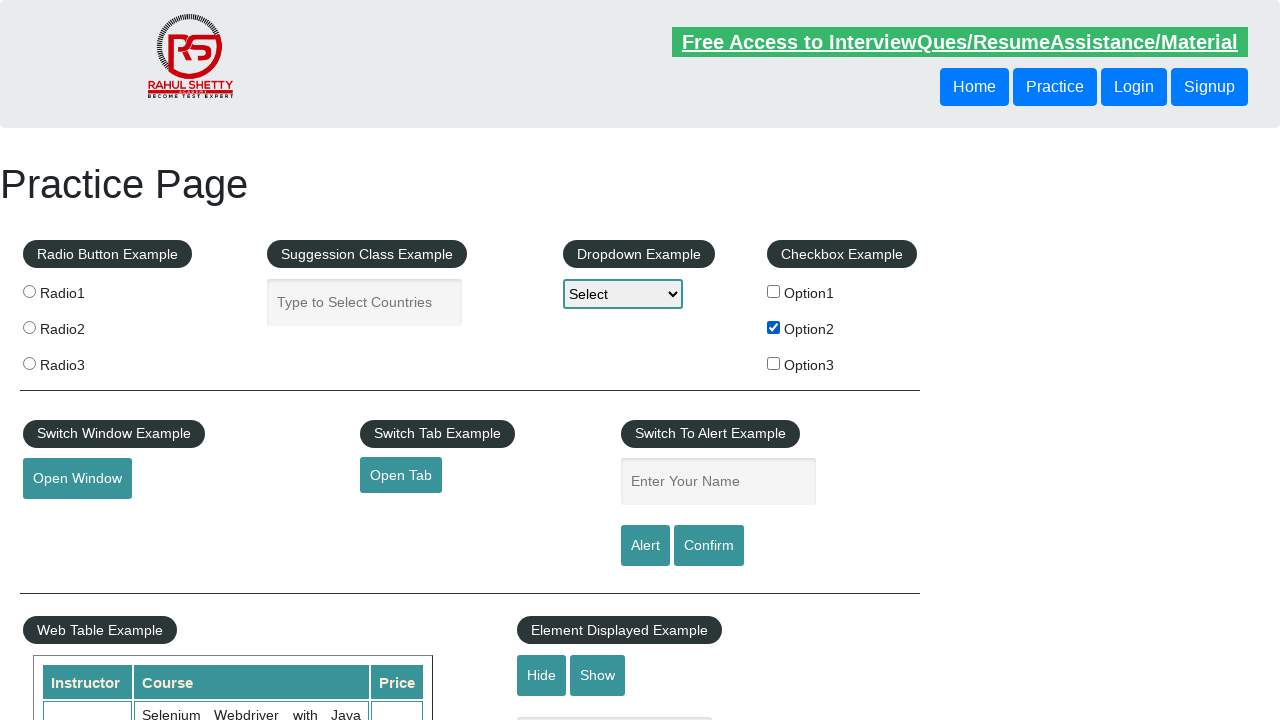

Clicked the third radio button (index 2) at (29, 363) on .radioButton >> nth=2
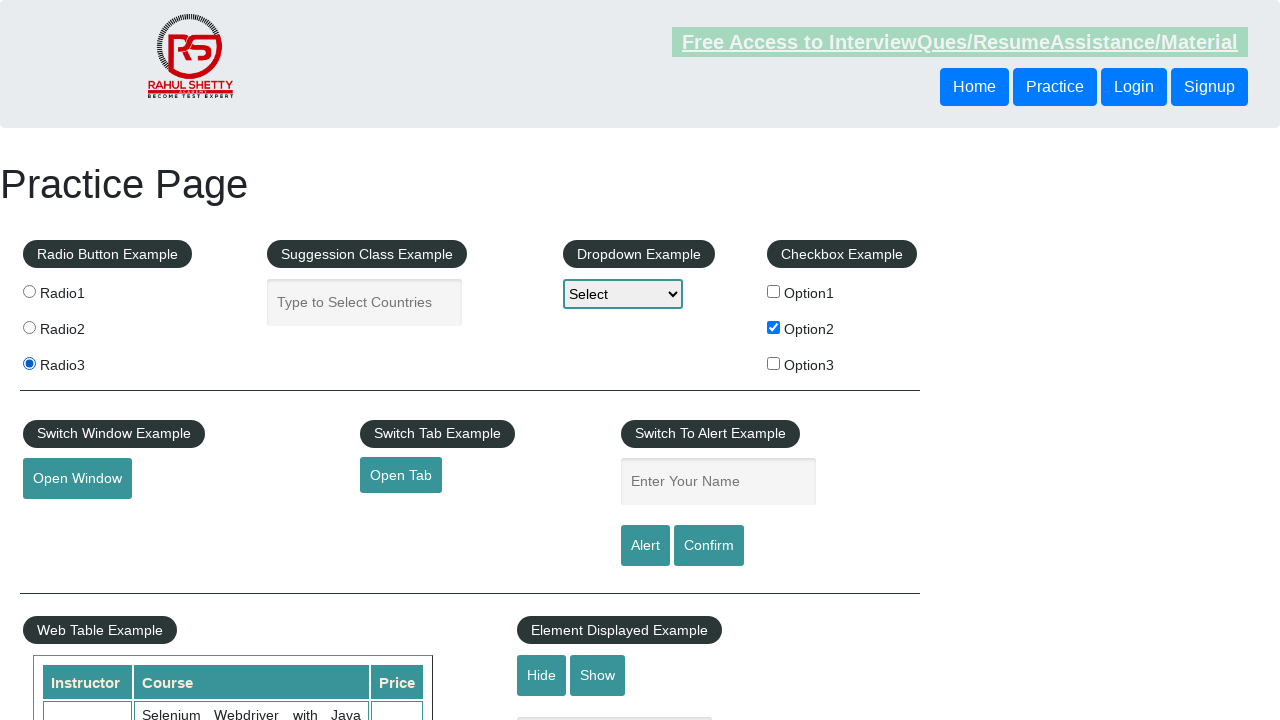

Verified the third radio button is checked
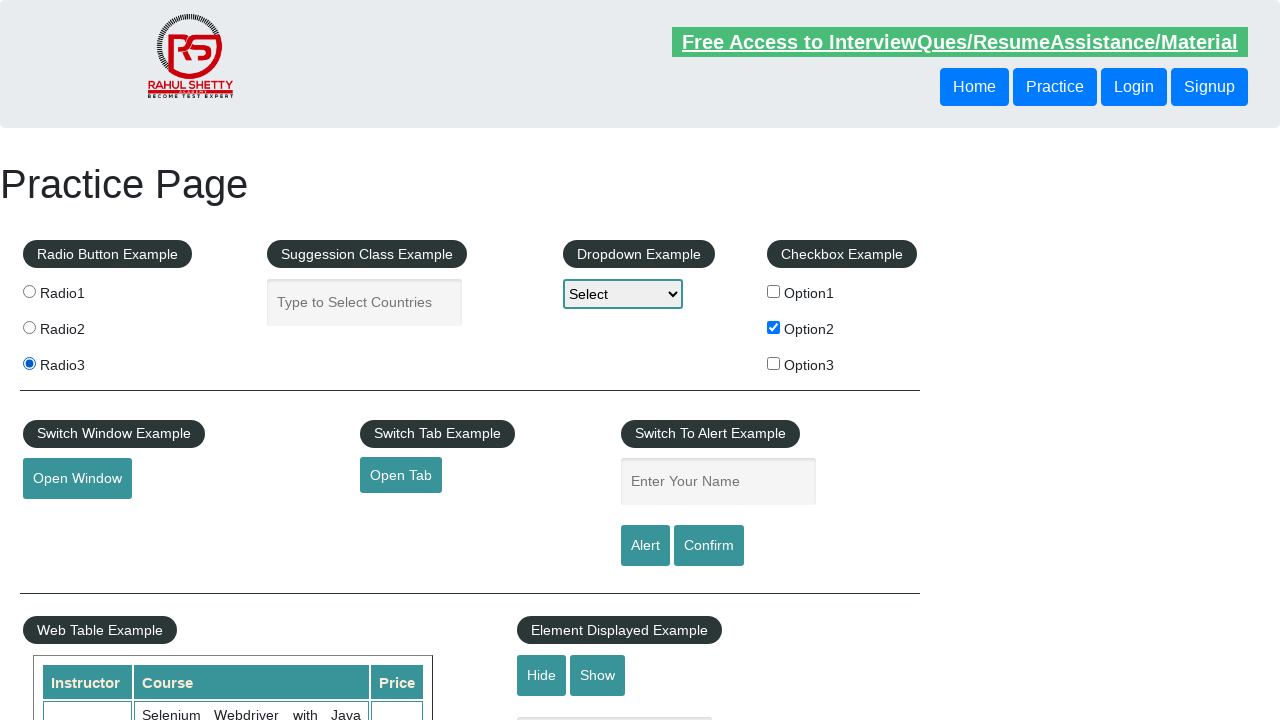

Verified text element is initially visible
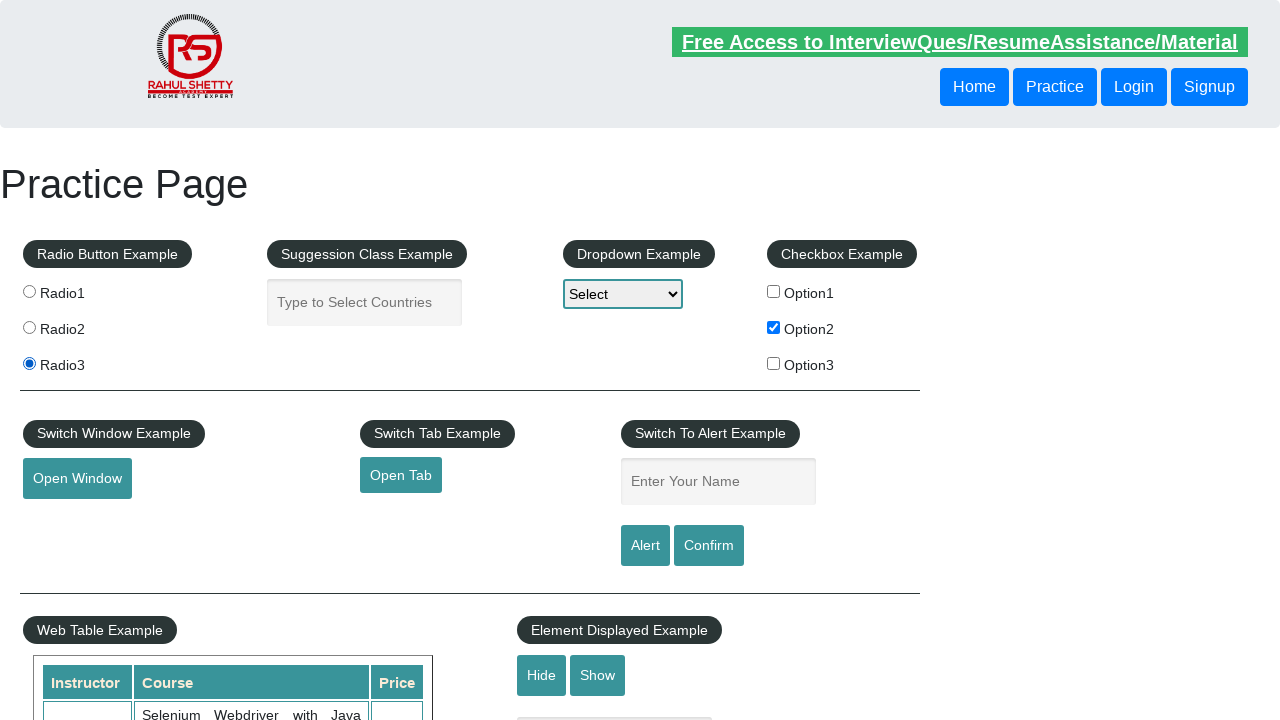

Clicked hide button to hide text element at (542, 675) on #hide-textbox
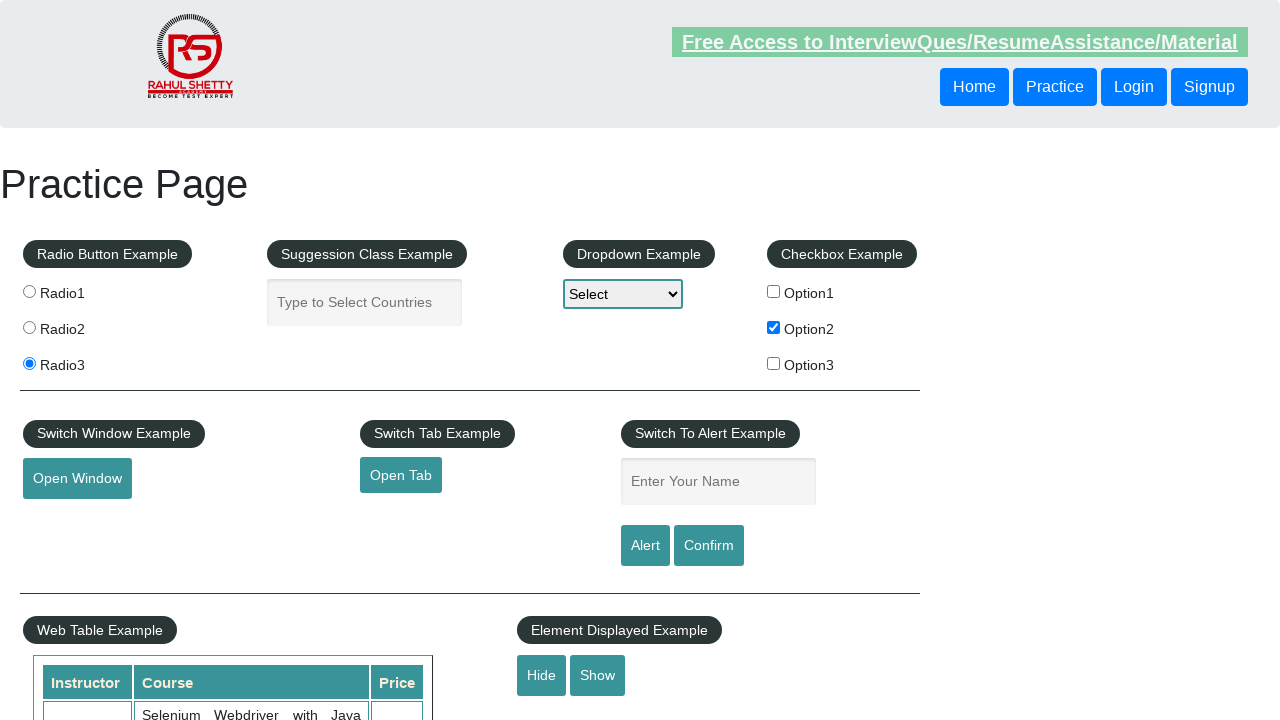

Verified text element is now hidden
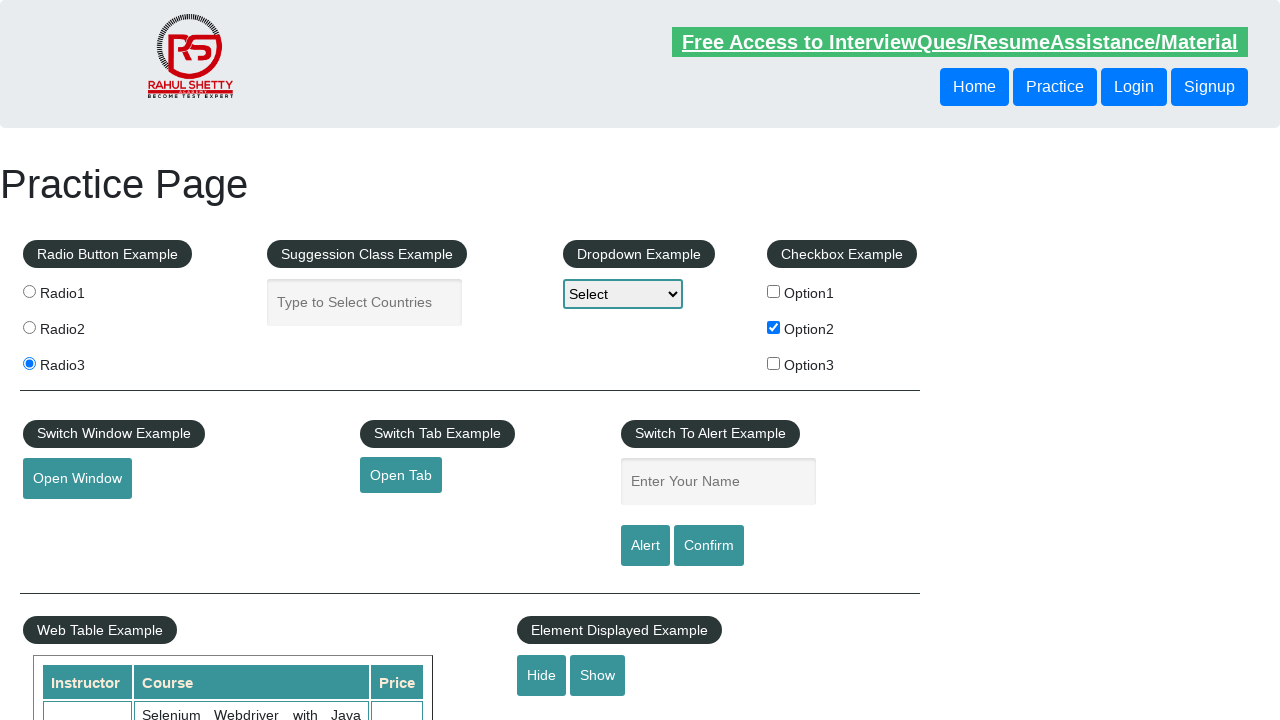

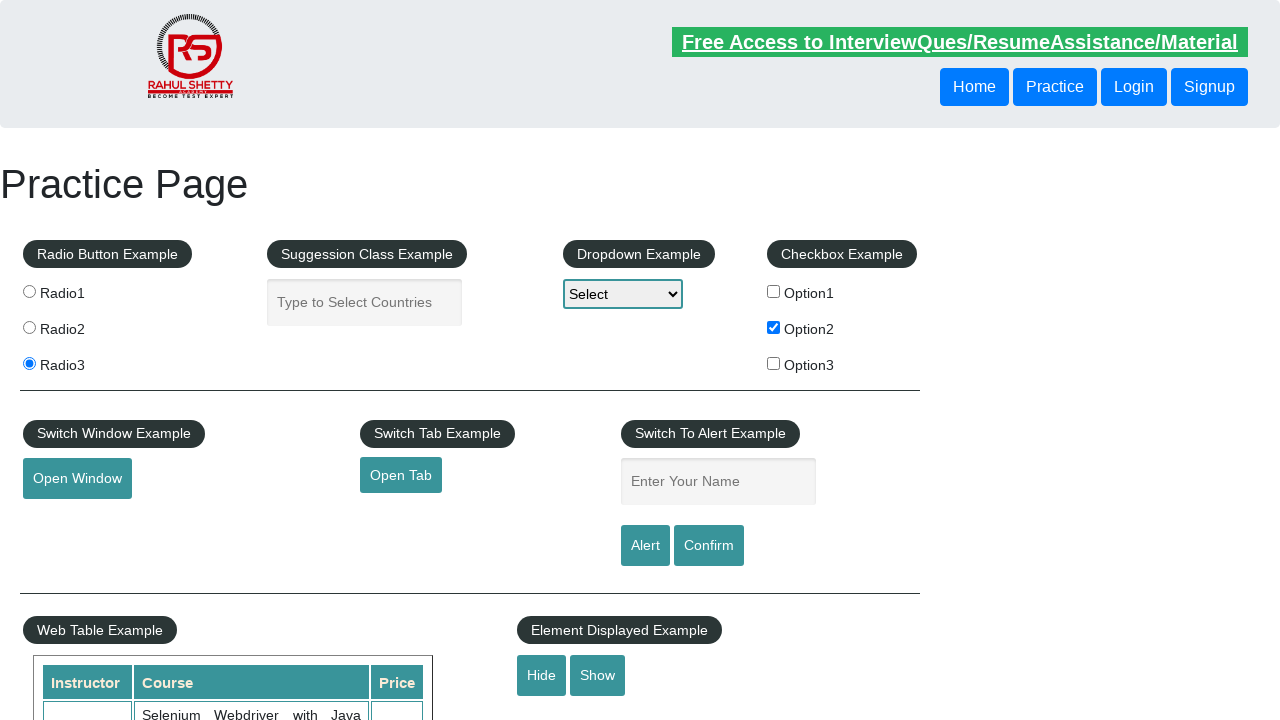